Tests web error handling by navigating to a test page and clicking a button that triggers a JavaScript exception

Starting URL: https://www.selenium.dev/selenium/web/bidi/logEntryAdded.html

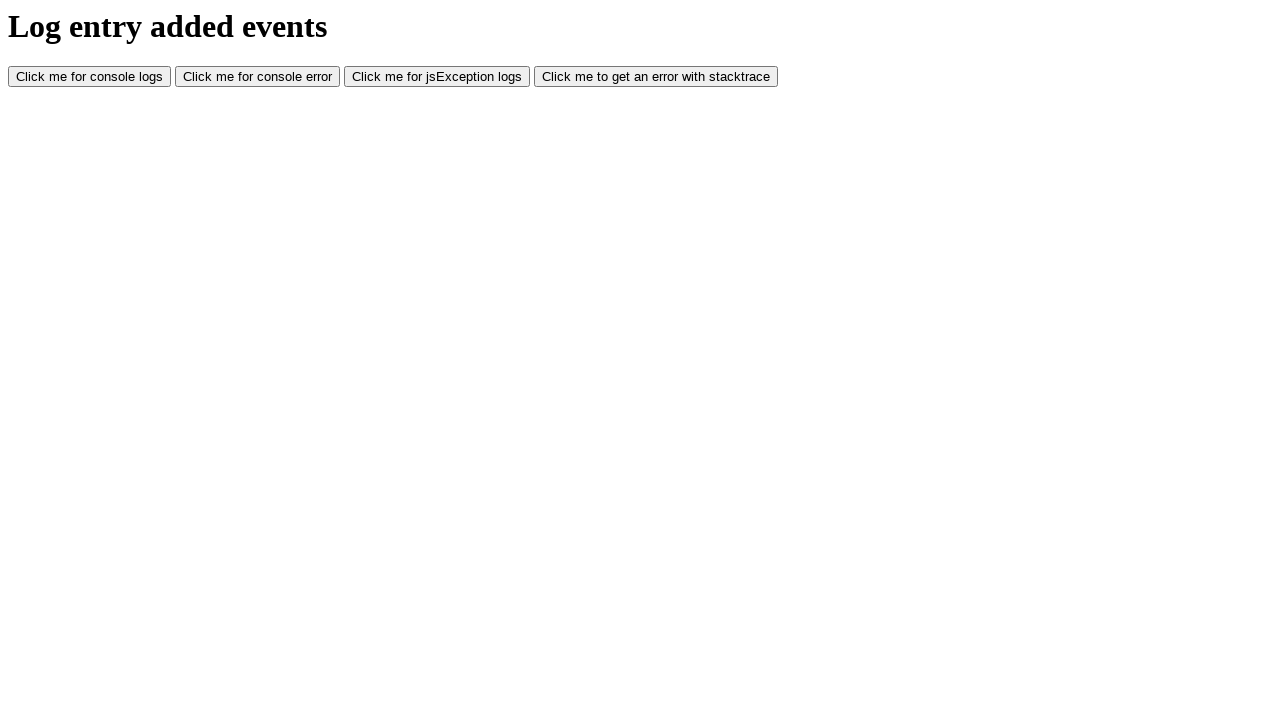

Navigated to test page for web error handling
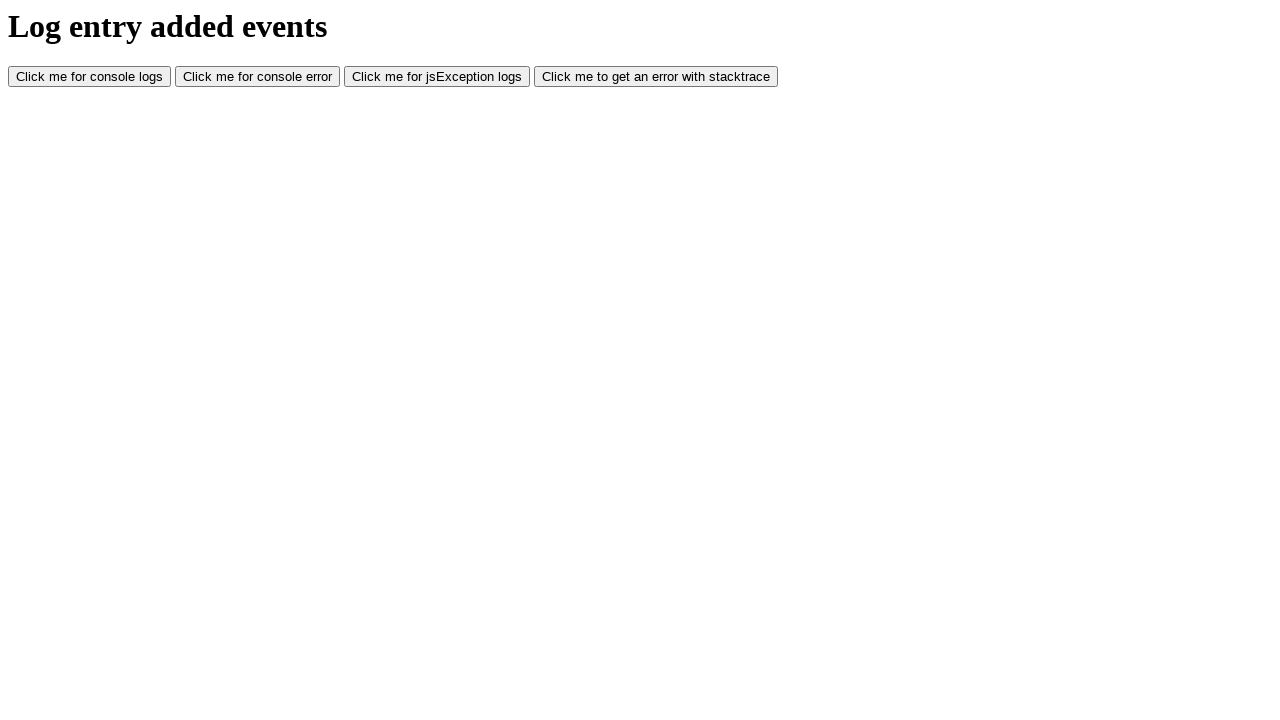

Clicked button that triggers JavaScript exception at (437, 77) on xpath=//button[@id='jsException']
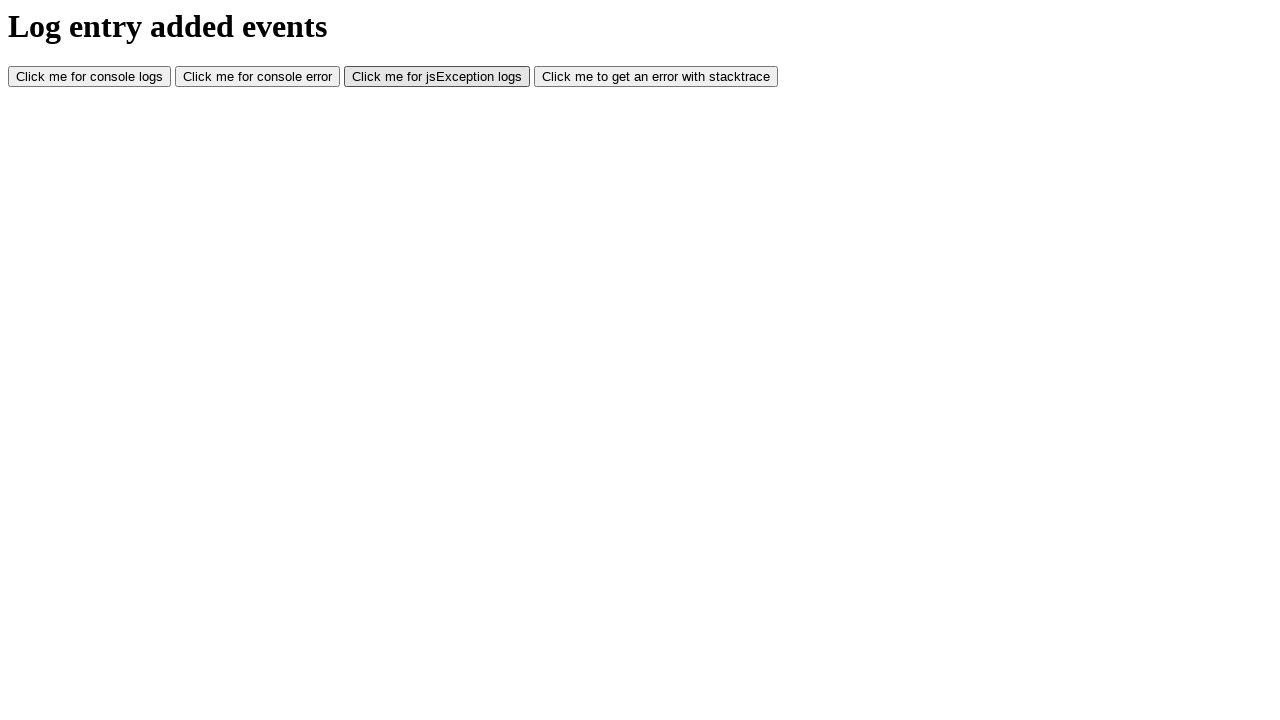

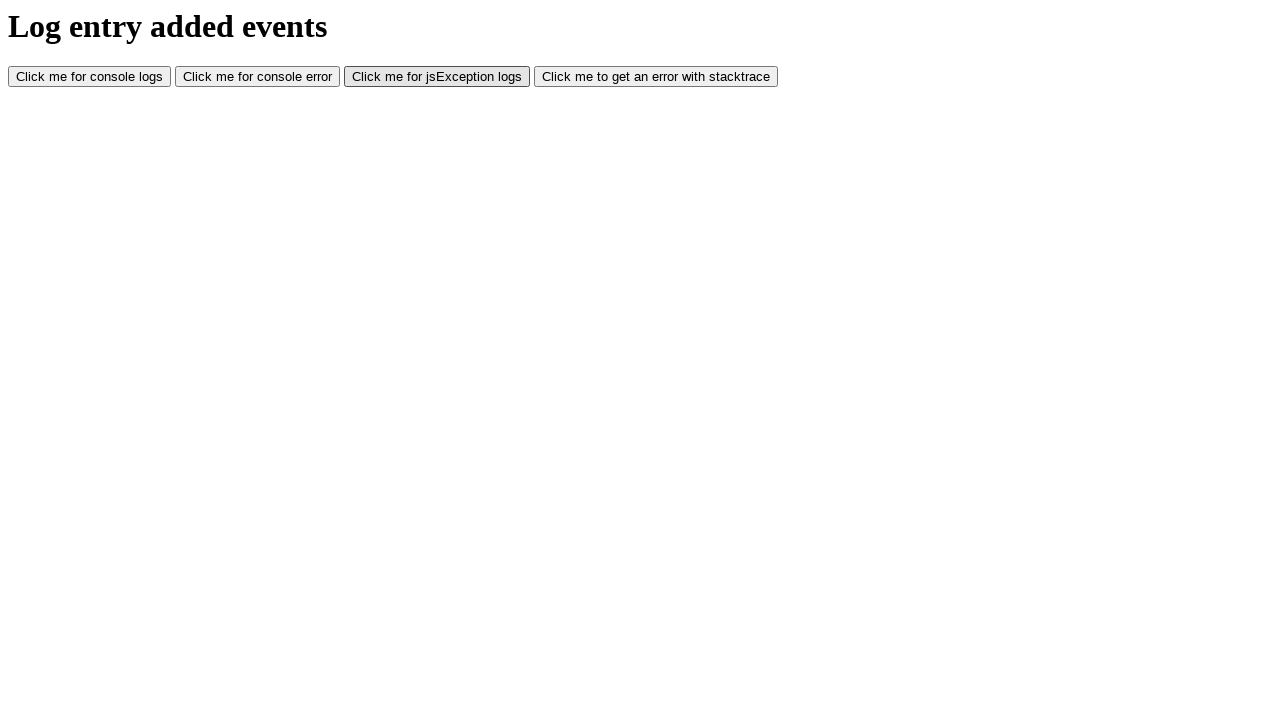